Tests keyboard input events by sending keys and keyboard combinations like Ctrl+A and Ctrl+C

Starting URL: https://v1.training-support.net/selenium/input-events

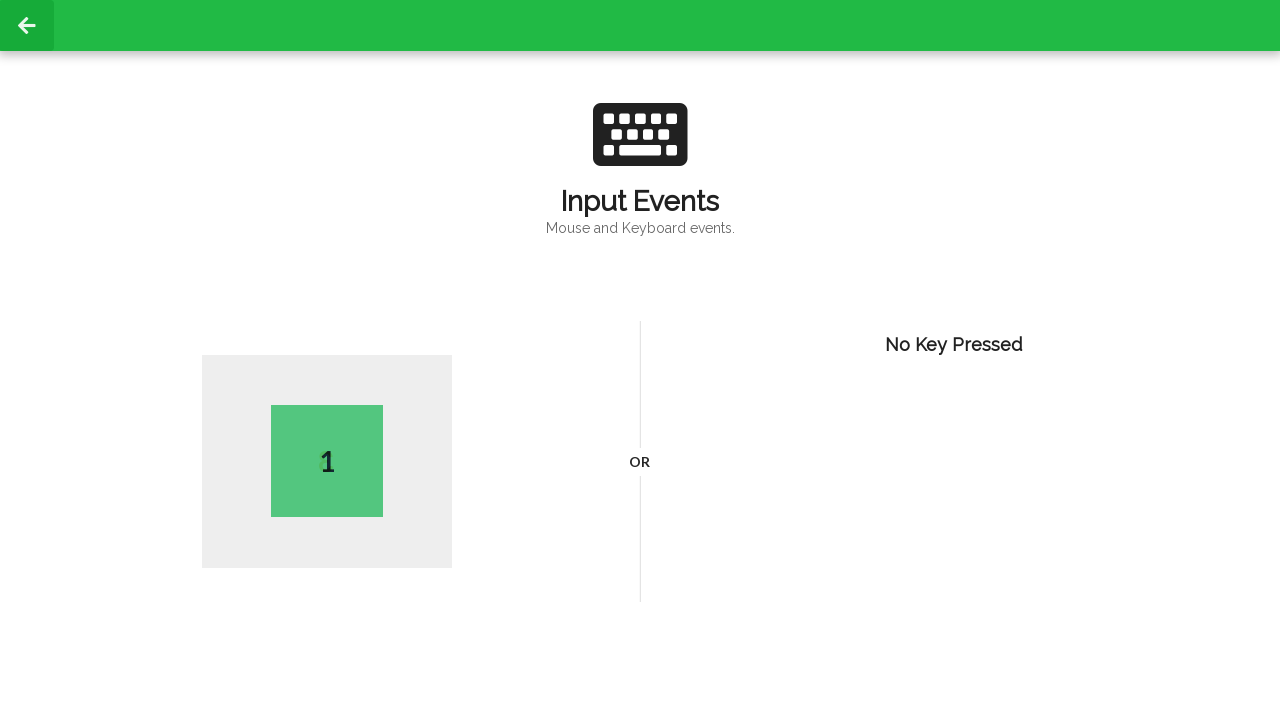

Typed letter 'M' on the page
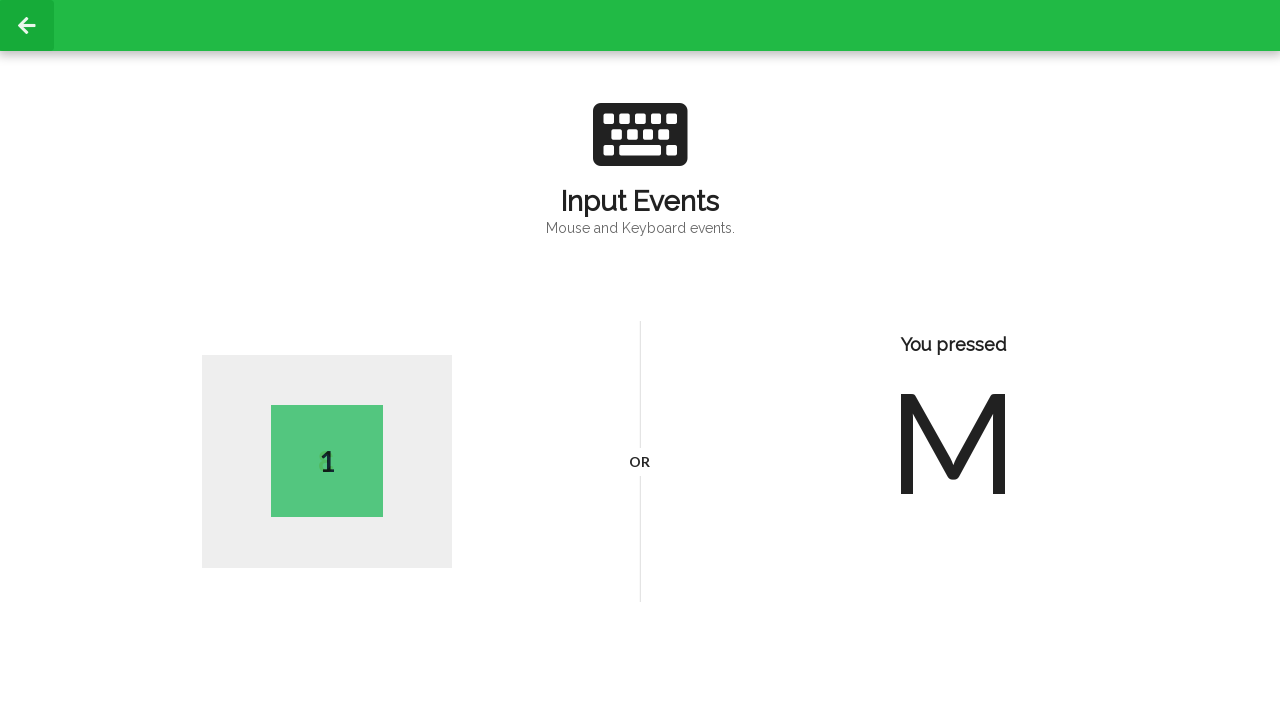

Pressed Ctrl+A to select all content
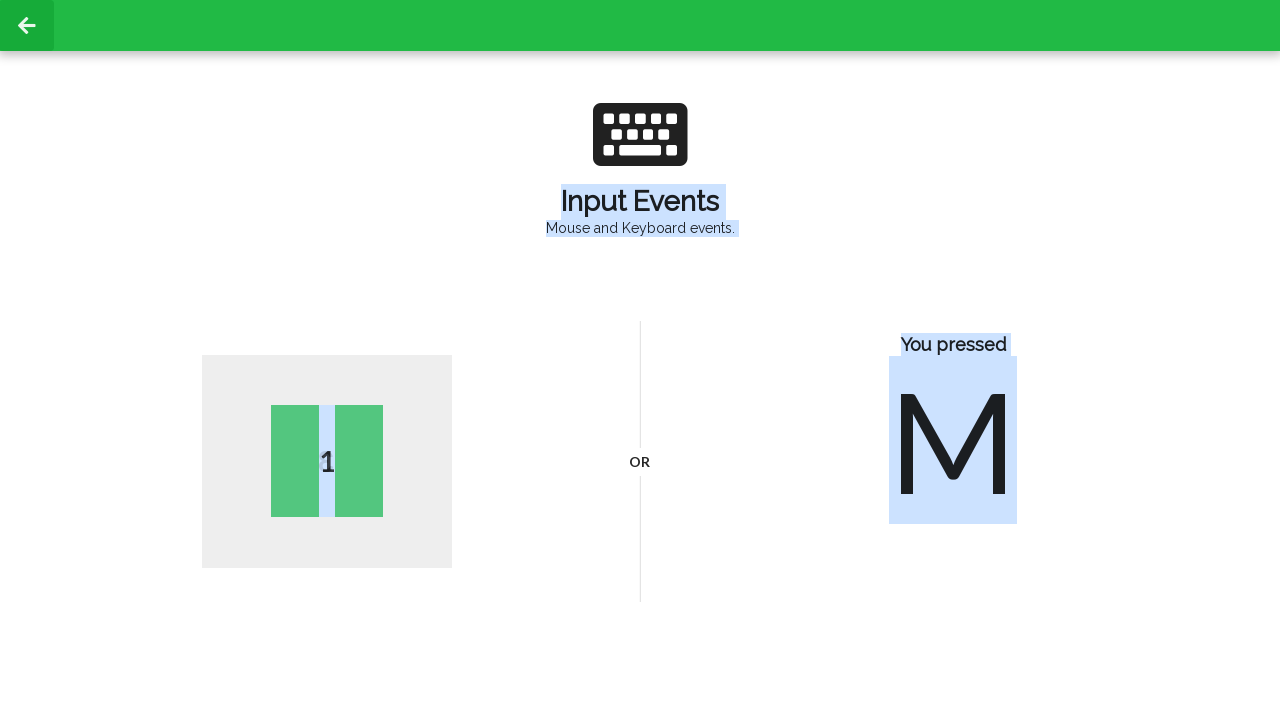

Pressed Ctrl+C to copy selected content
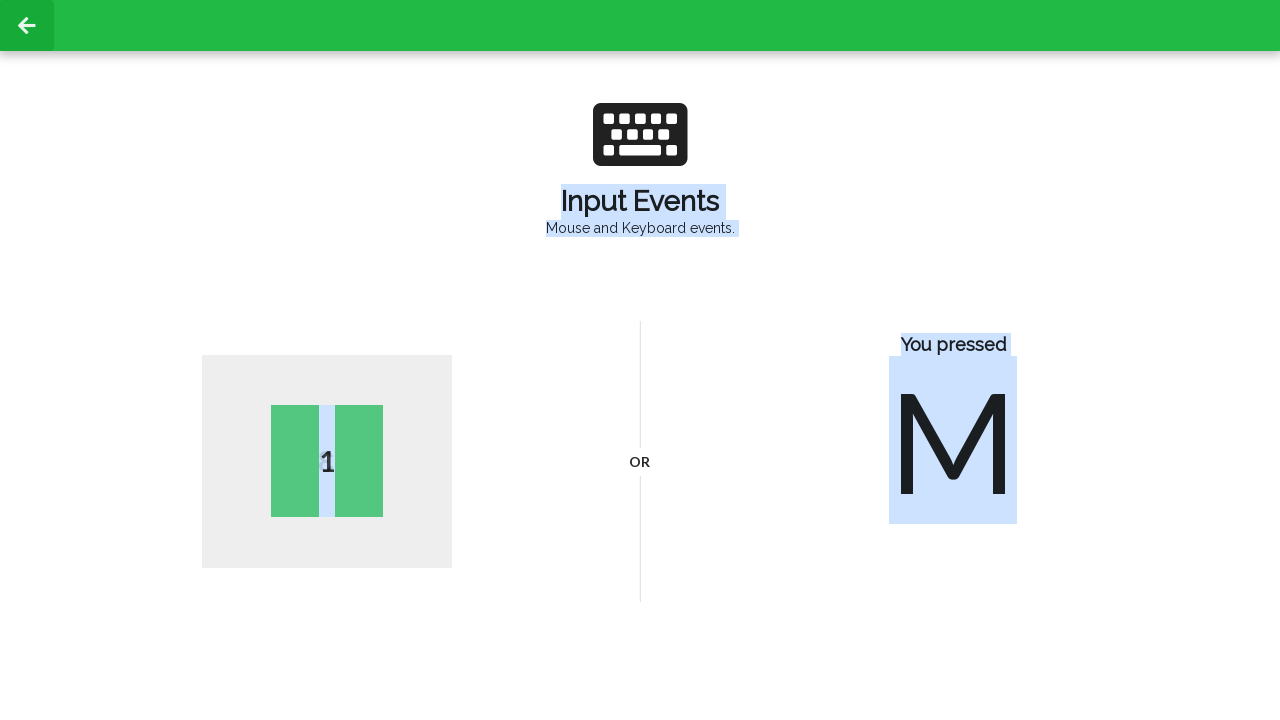

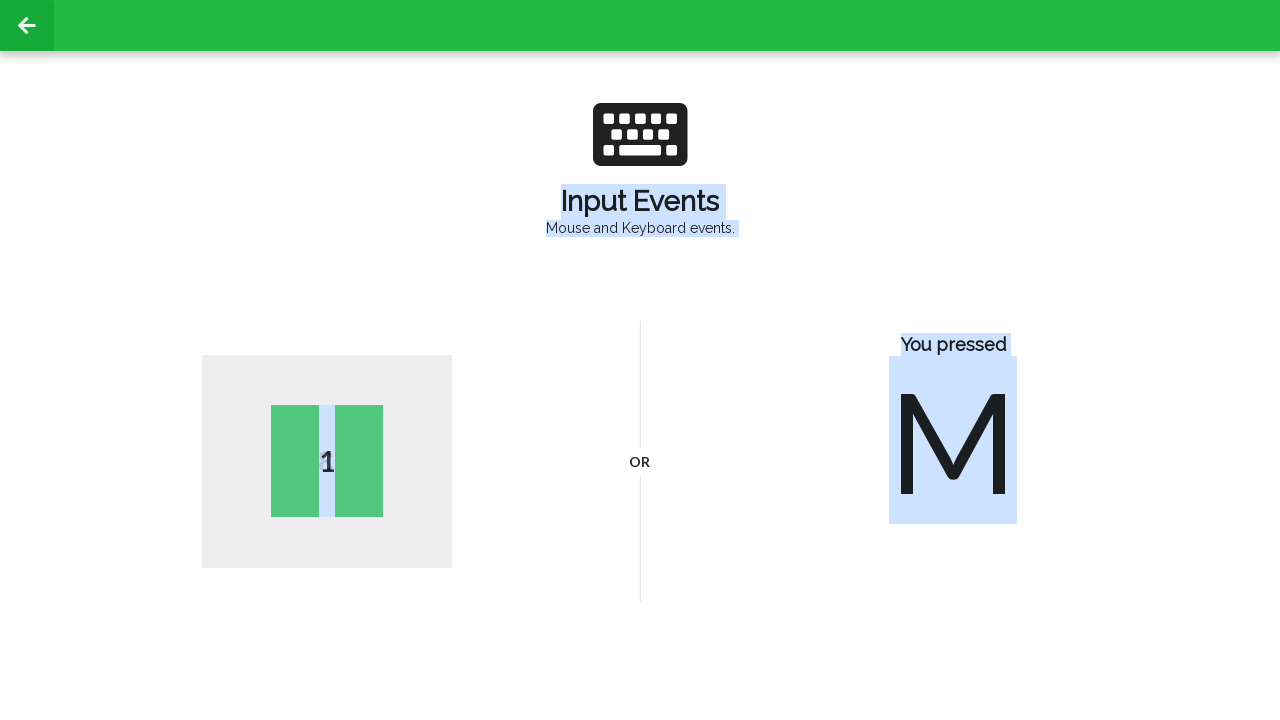